Tests adding an Asus Full HD monitor to the shopping cart by navigating to the monitors category, selecting the product, and clicking add to cart.

Starting URL: https://www.demoblaze.com/

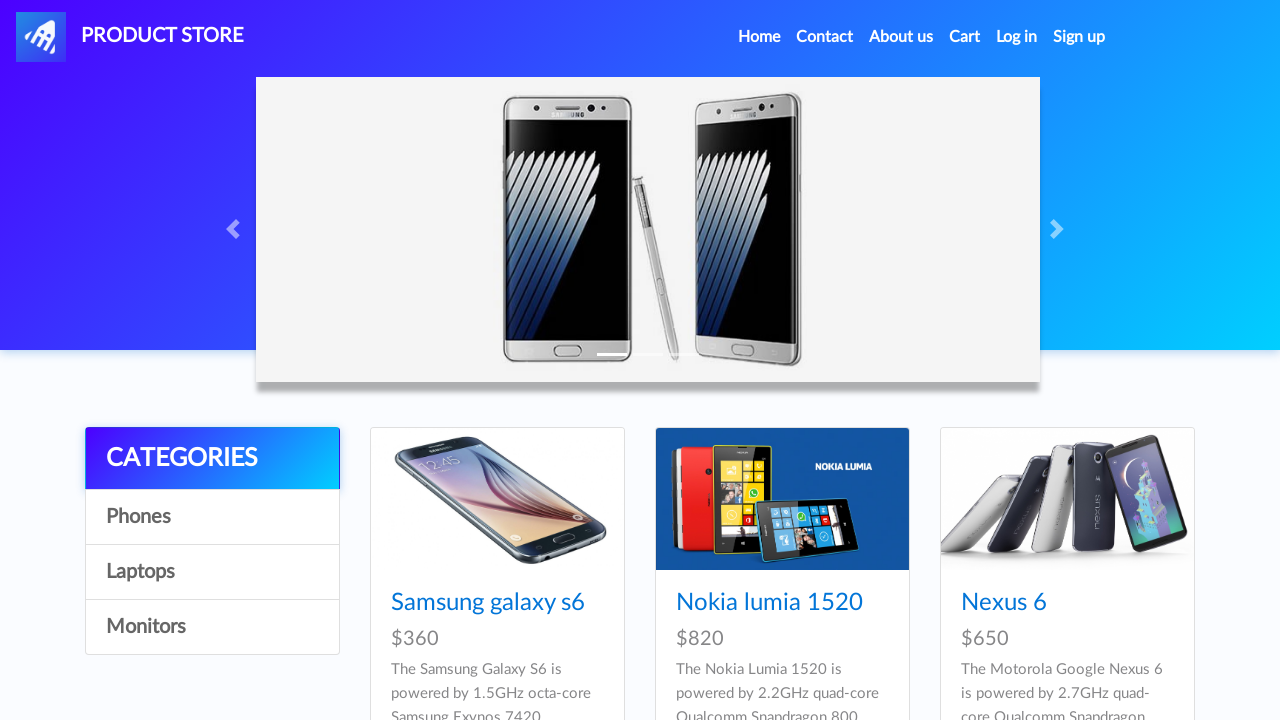

Clicked on the monitors category at (212, 627) on xpath=/html/body/div[5]/div/div[1]/div/a[4]
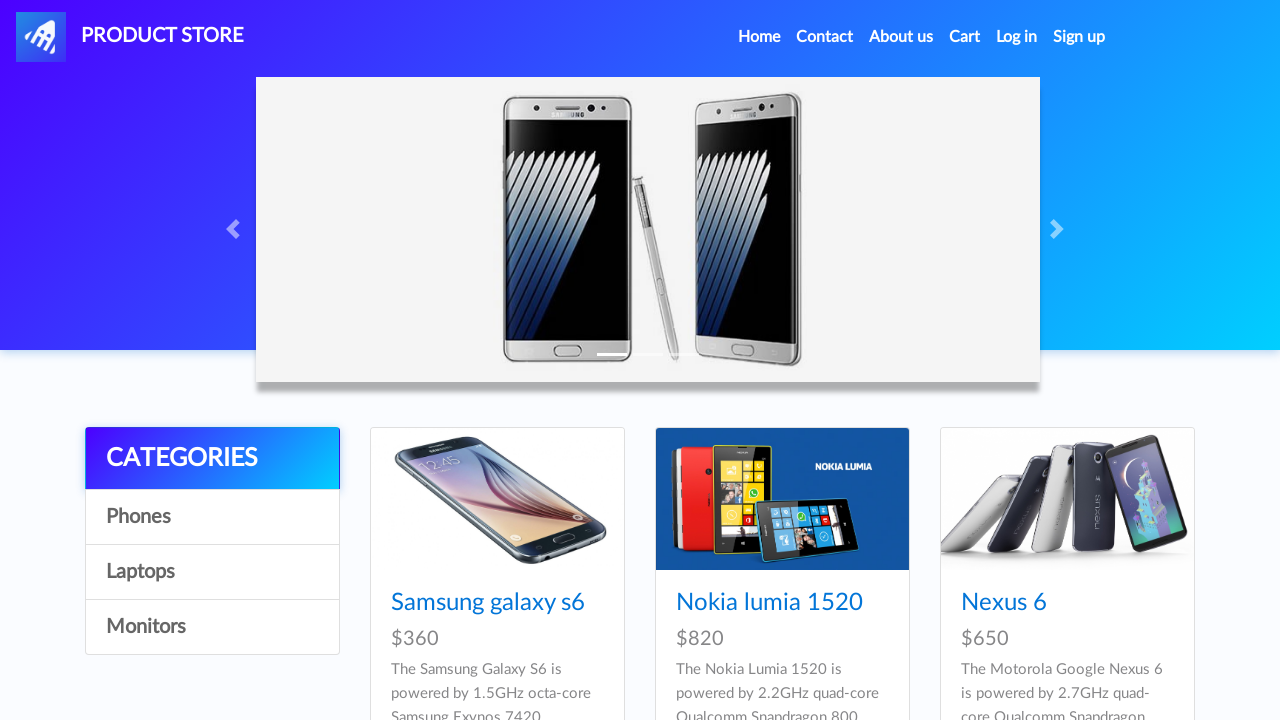

Waited for monitors to load
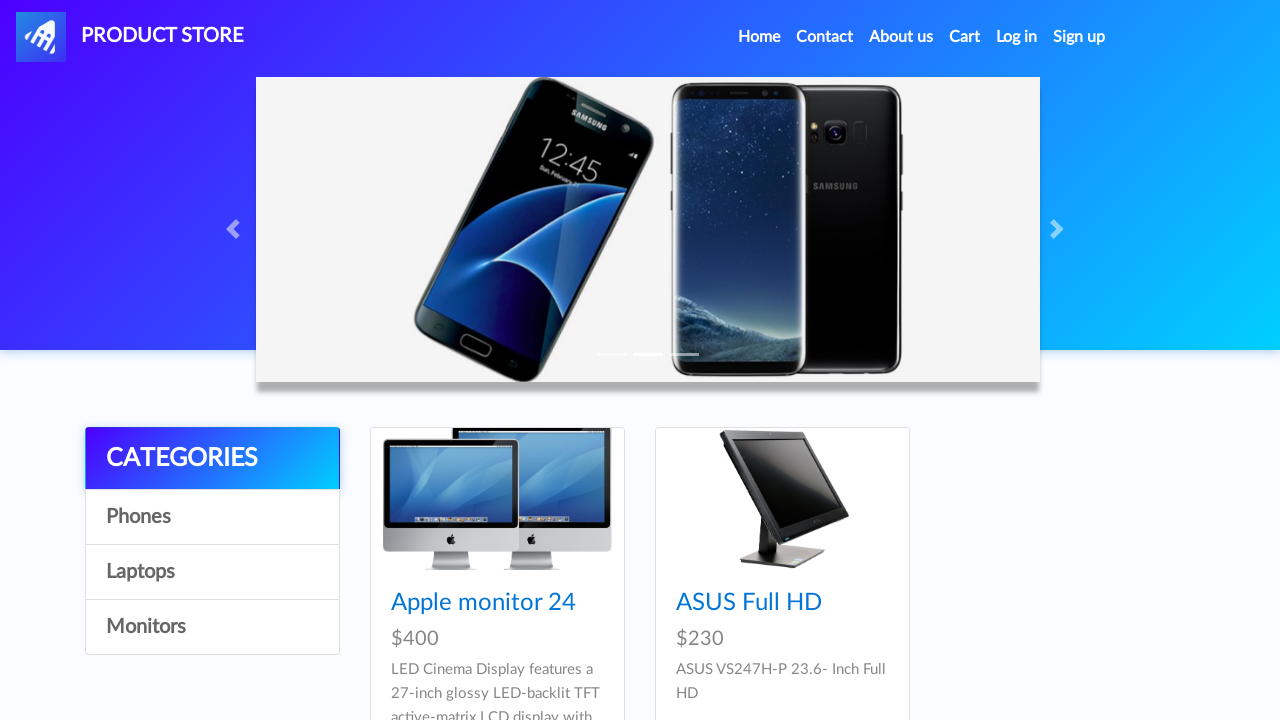

Clicked on the Asus Full HD product at (749, 603) on xpath=/html/body/div[5]/div/div[2]/div/div[2]/div/div/h4/a
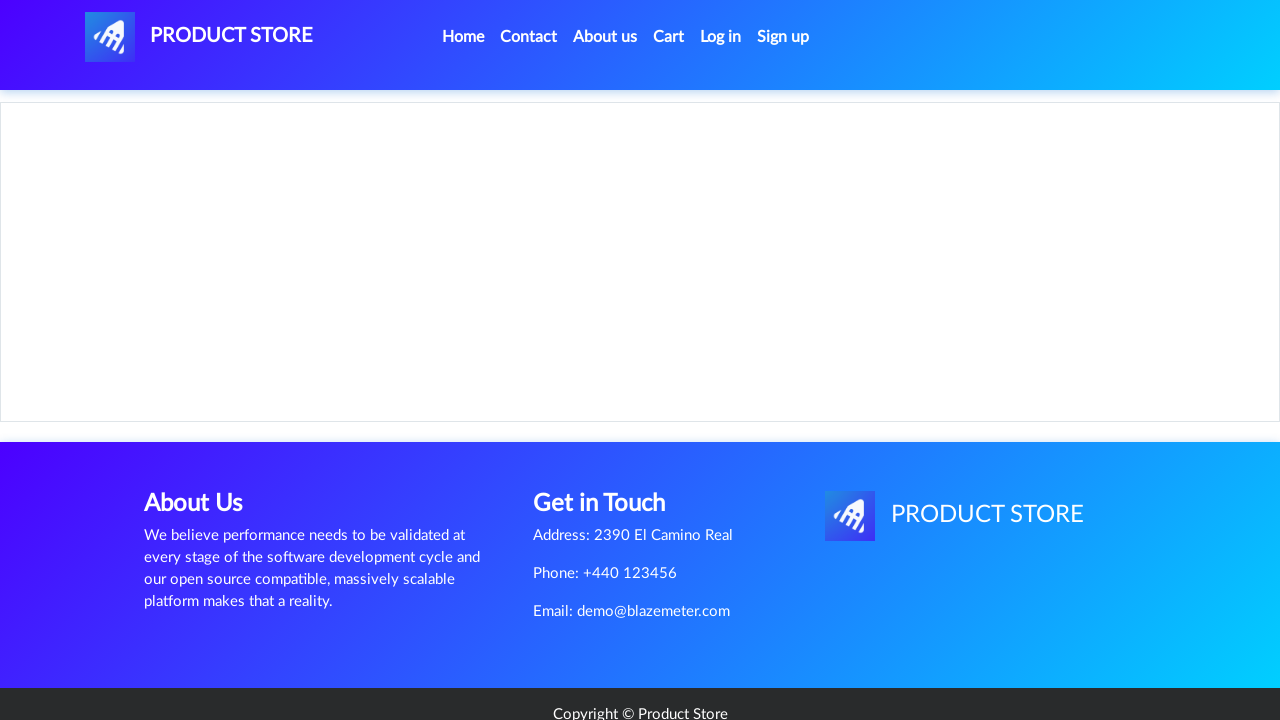

Waited for product page to load
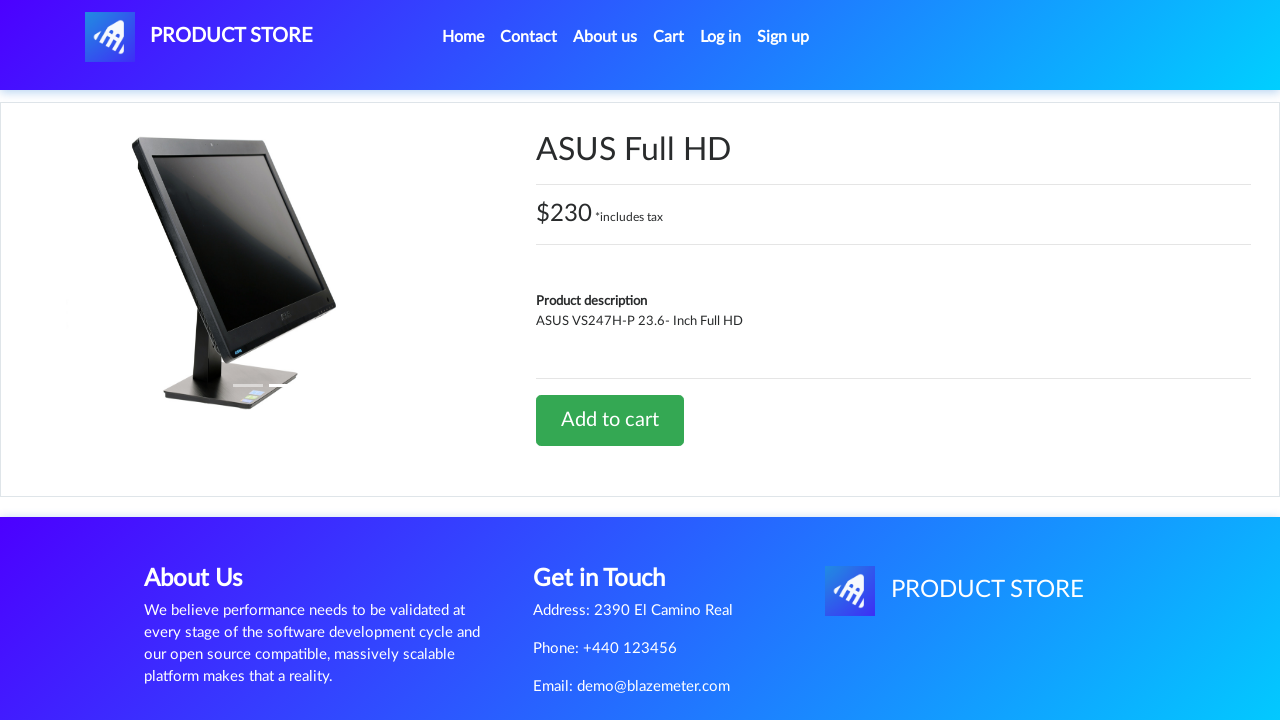

Clicked on the Add to cart button at (610, 420) on #tbodyid > div.row > div > a
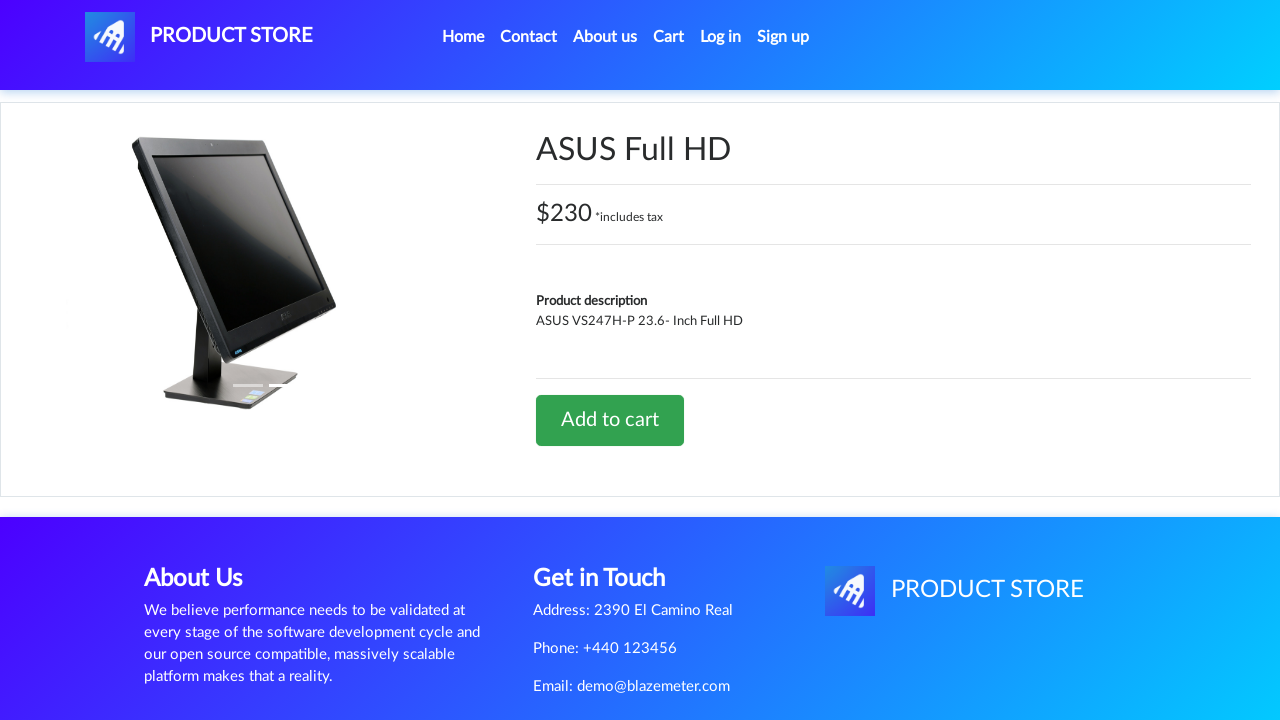

Waited for item to be added to cart
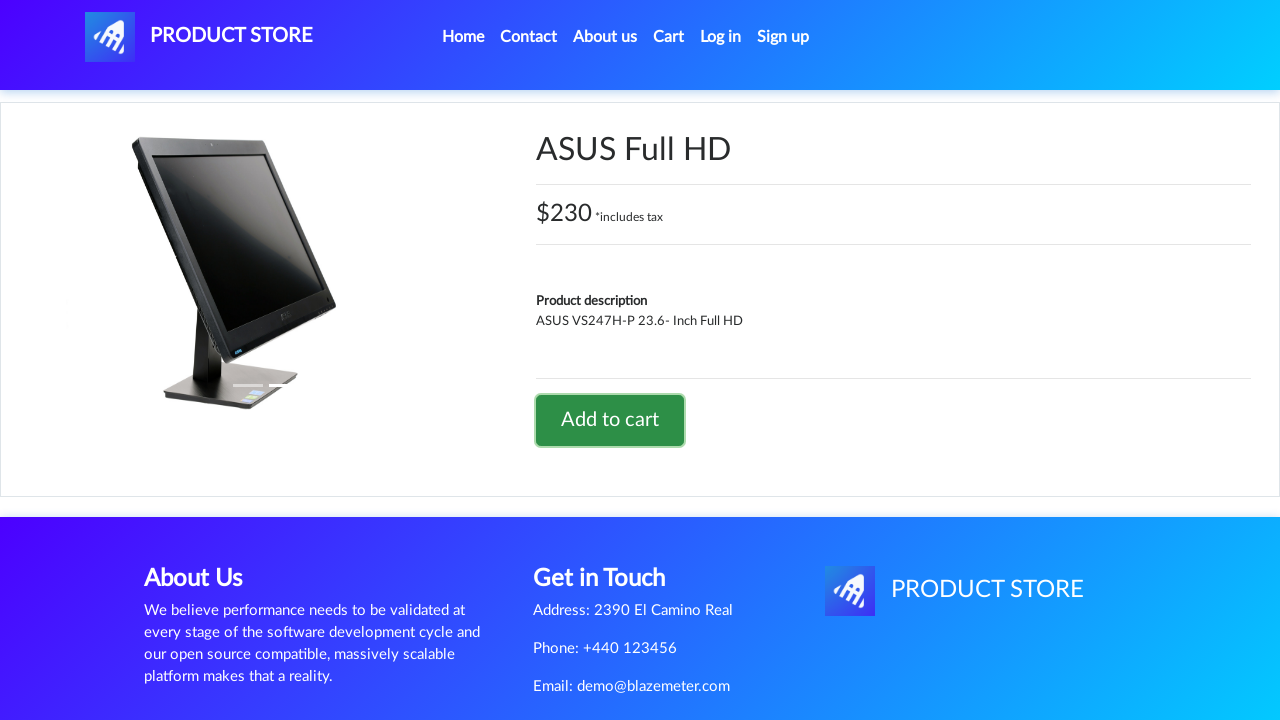

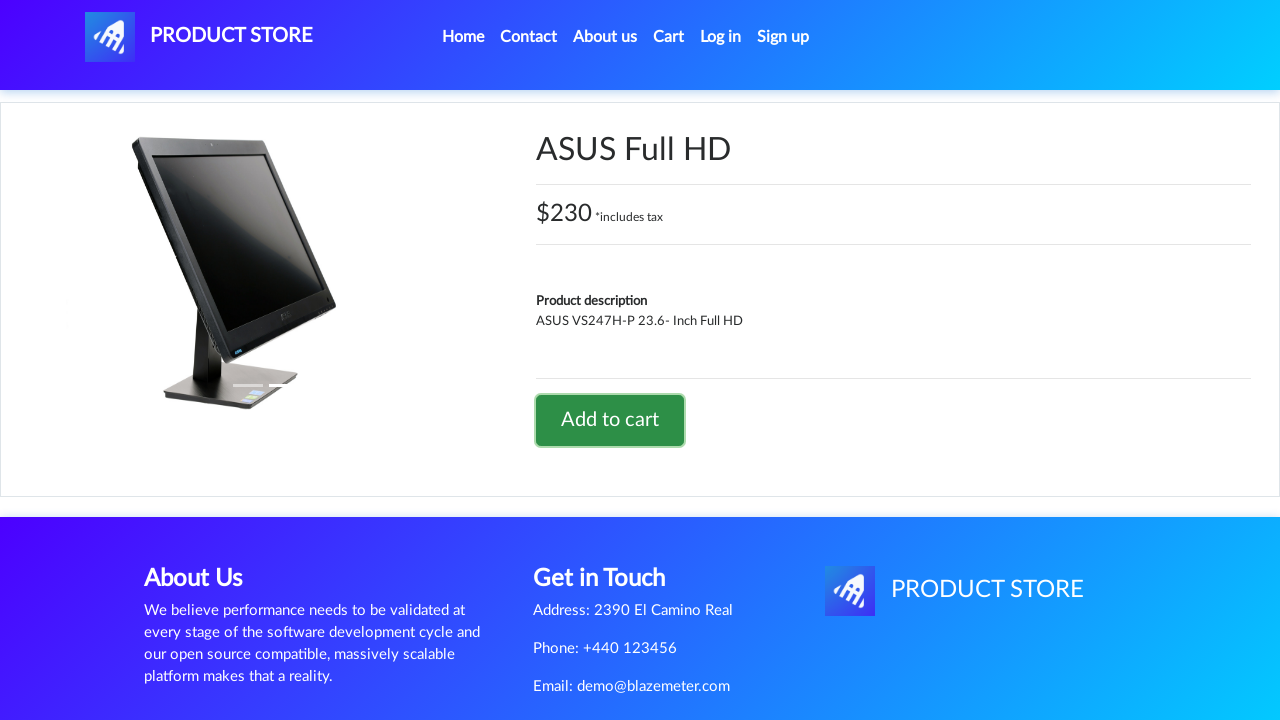